Tests focus and blur methods by focusing on an address textarea, typing text, blurring to remove focus, then focusing on a phone field and entering numbers using keyboard input

Starting URL: https://testautomationpractice.blogspot.com/

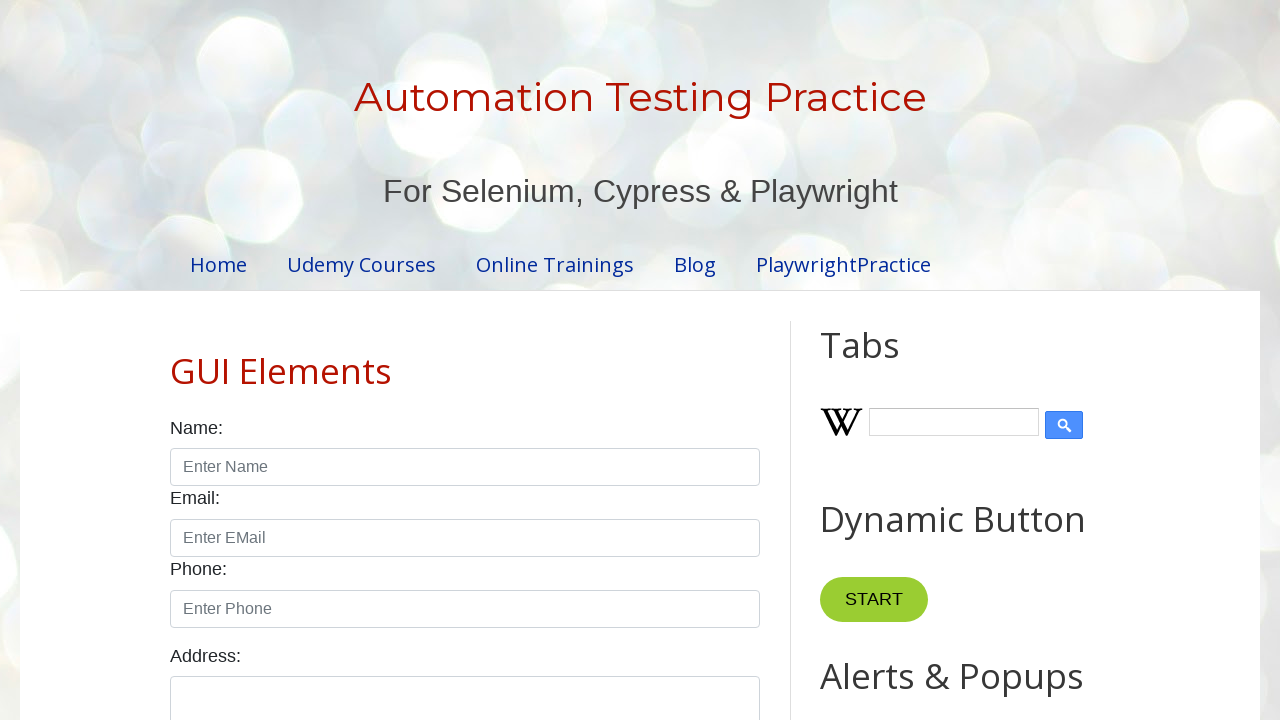

Located the address textarea element
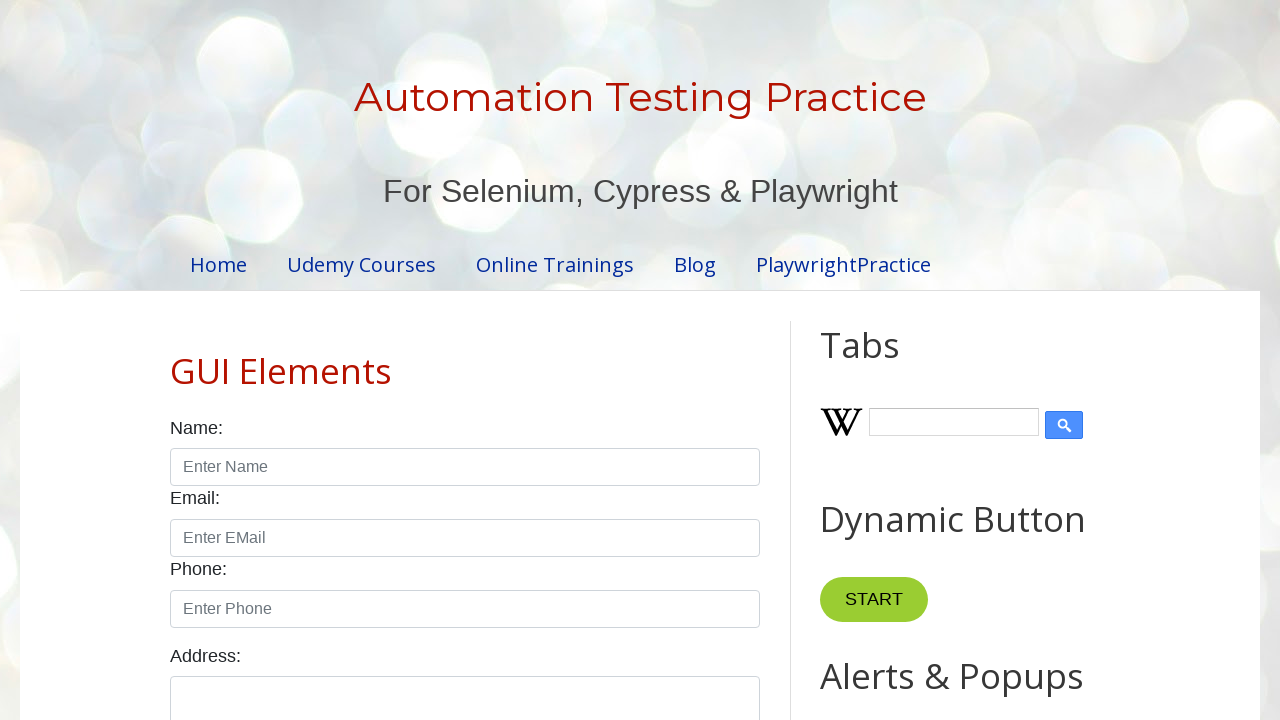

Located the phone input field element
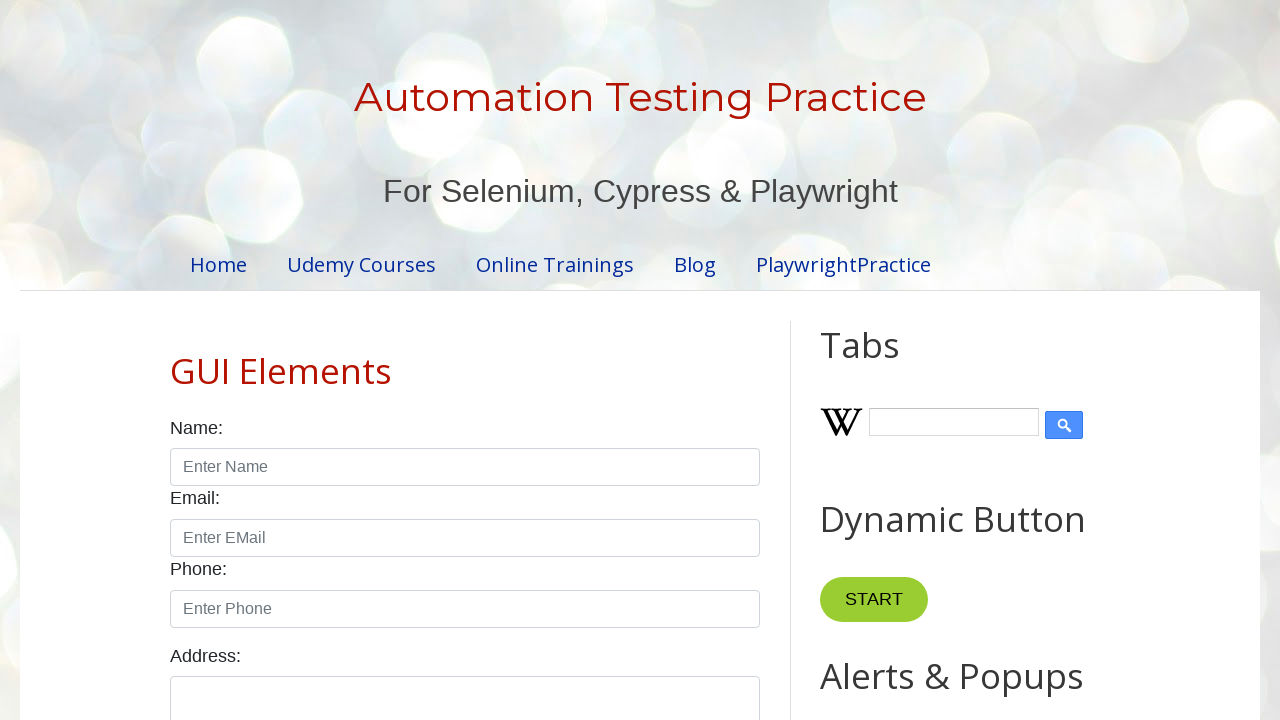

Focused on the address textarea field on xpath=//textarea[@id="textarea"]
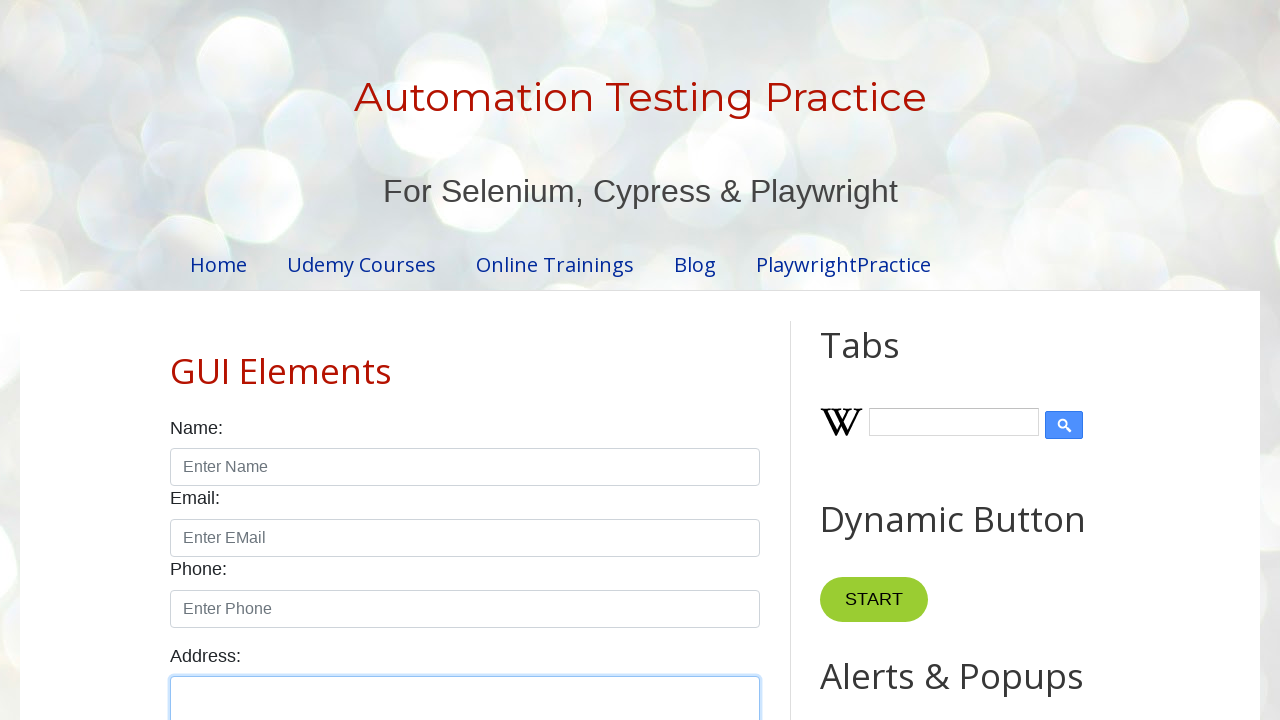

Typed 'Dubai' in the address field using keyboard
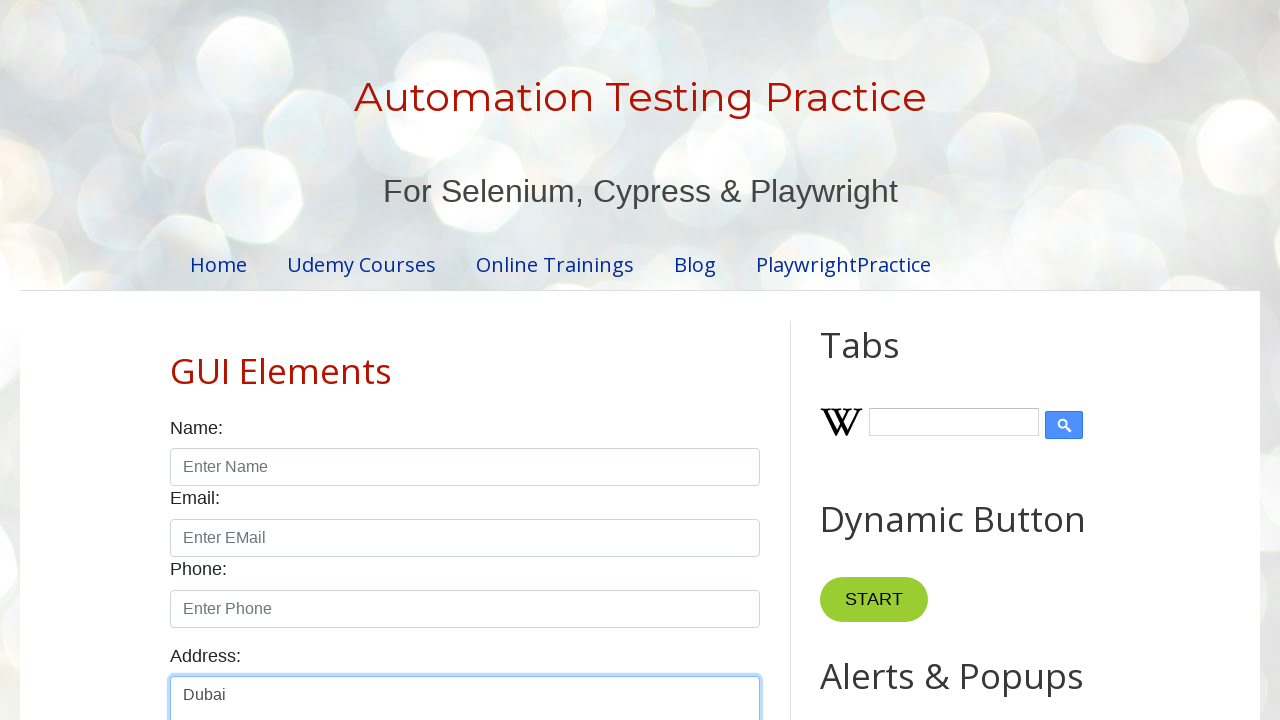

Blurred (removed focus from) the address textarea field
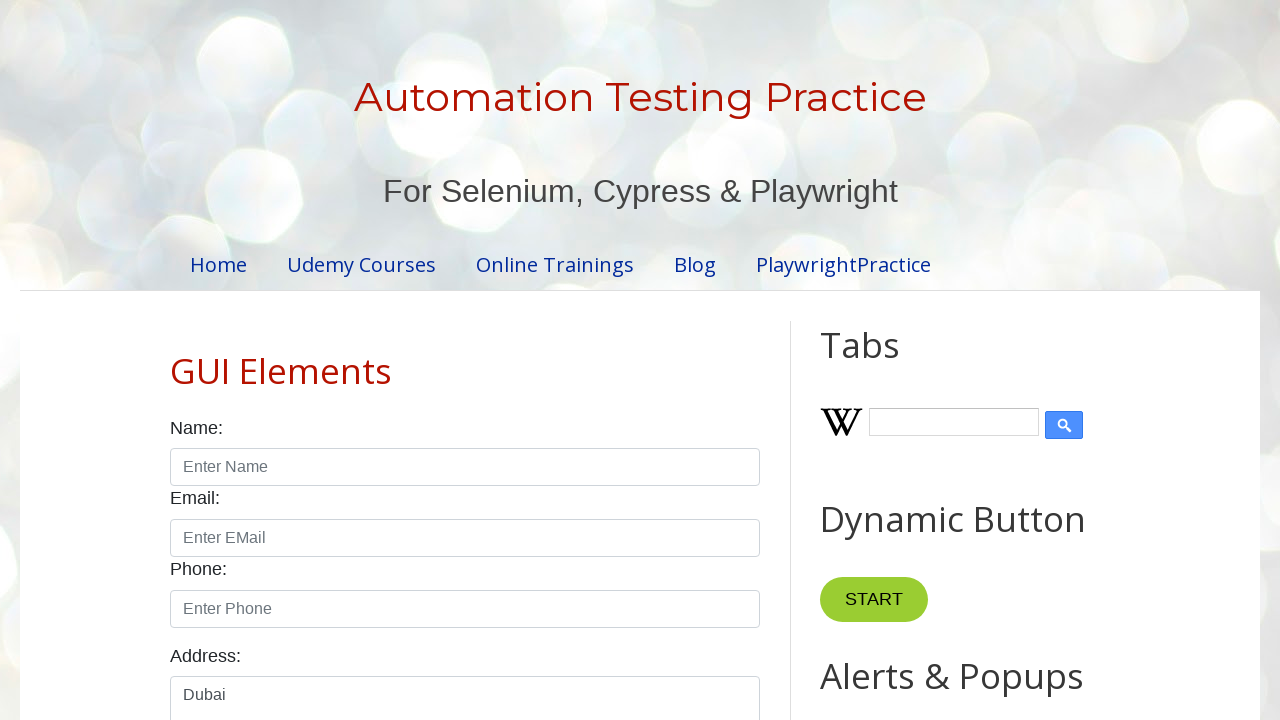

Focused on the phone input field on xpath=//input[@id="phone"]
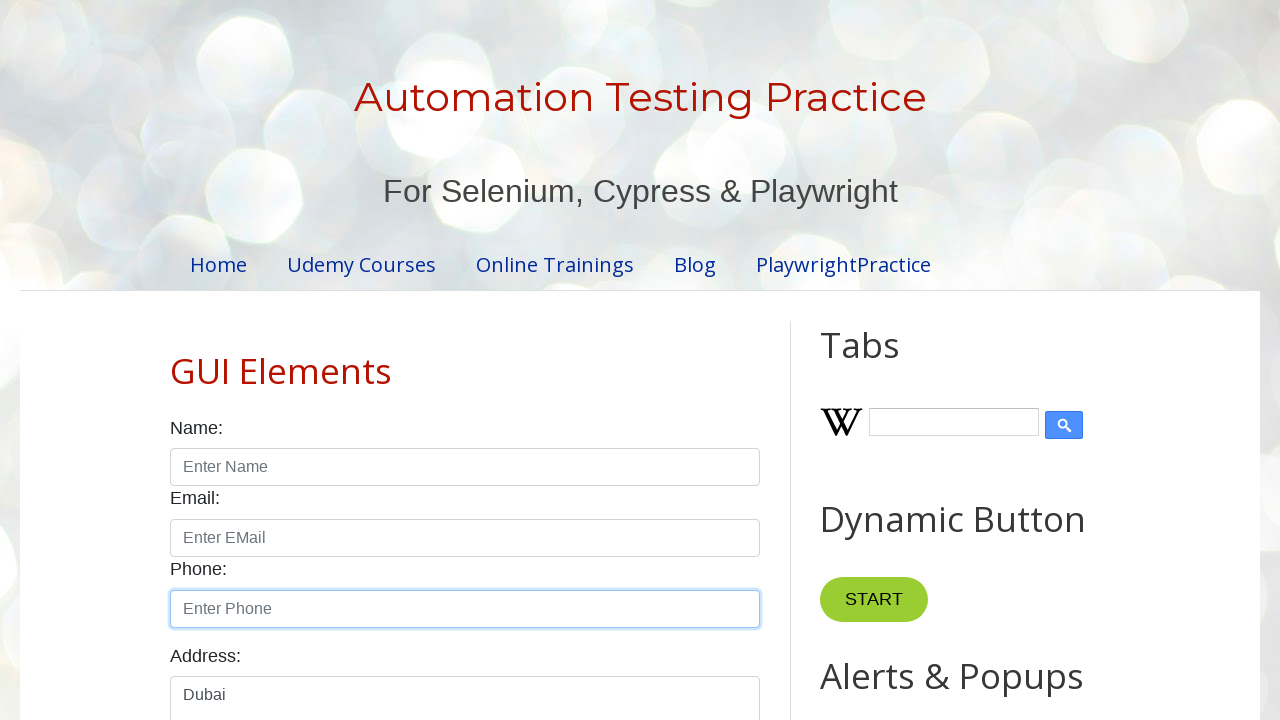

Entered numbers '5+5+5+5+5' in the phone field using keyboard
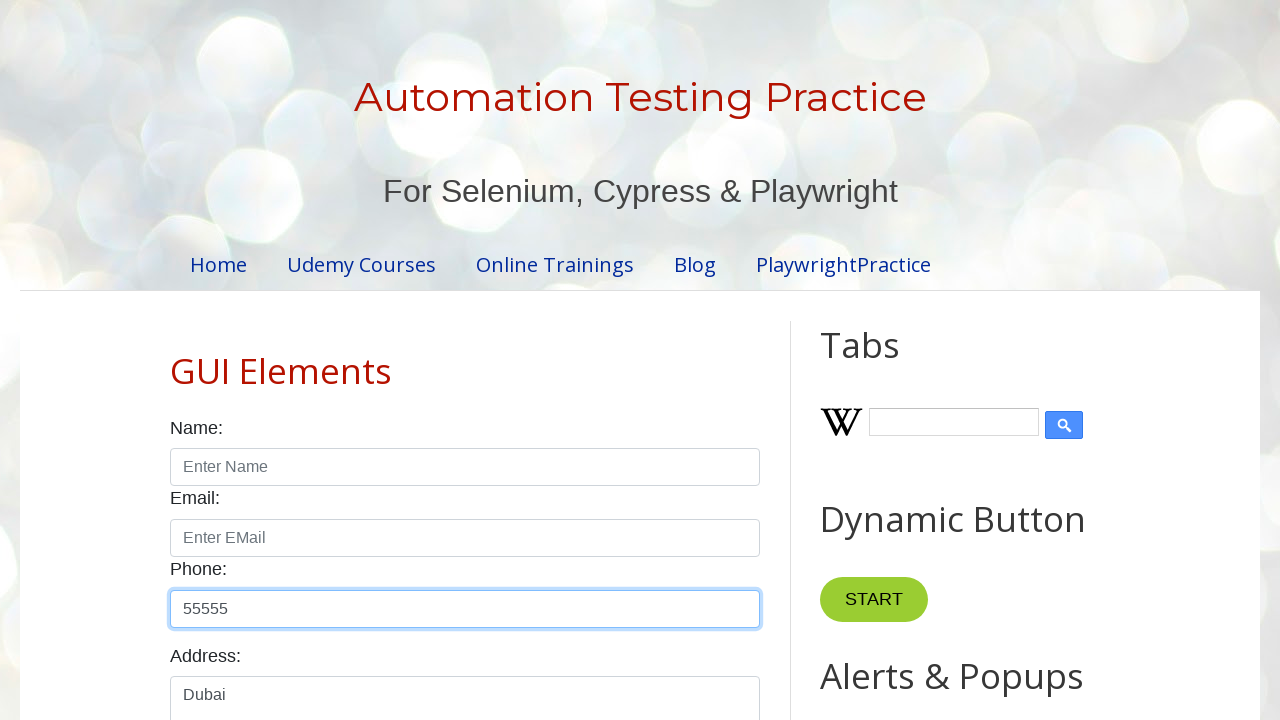

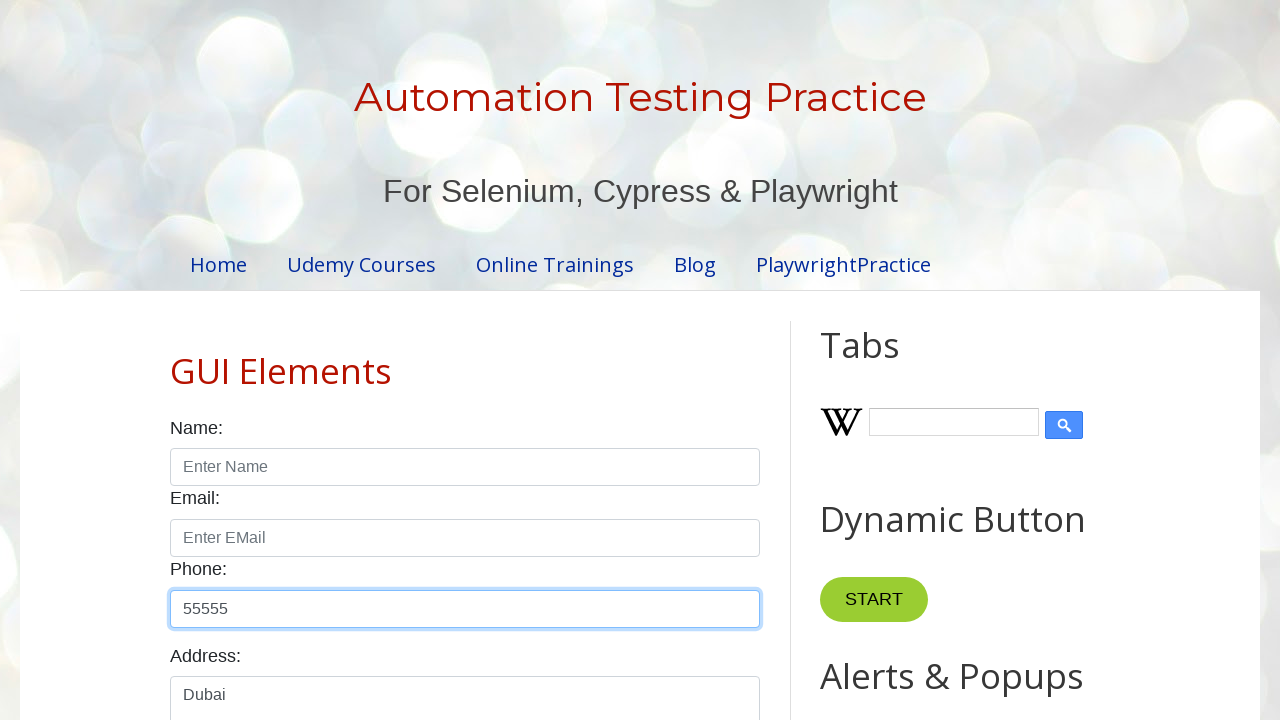